Tests adding an element and then deleting it by clicking the Delete button

Starting URL: https://the-internet.herokuapp.com/add_remove_elements/

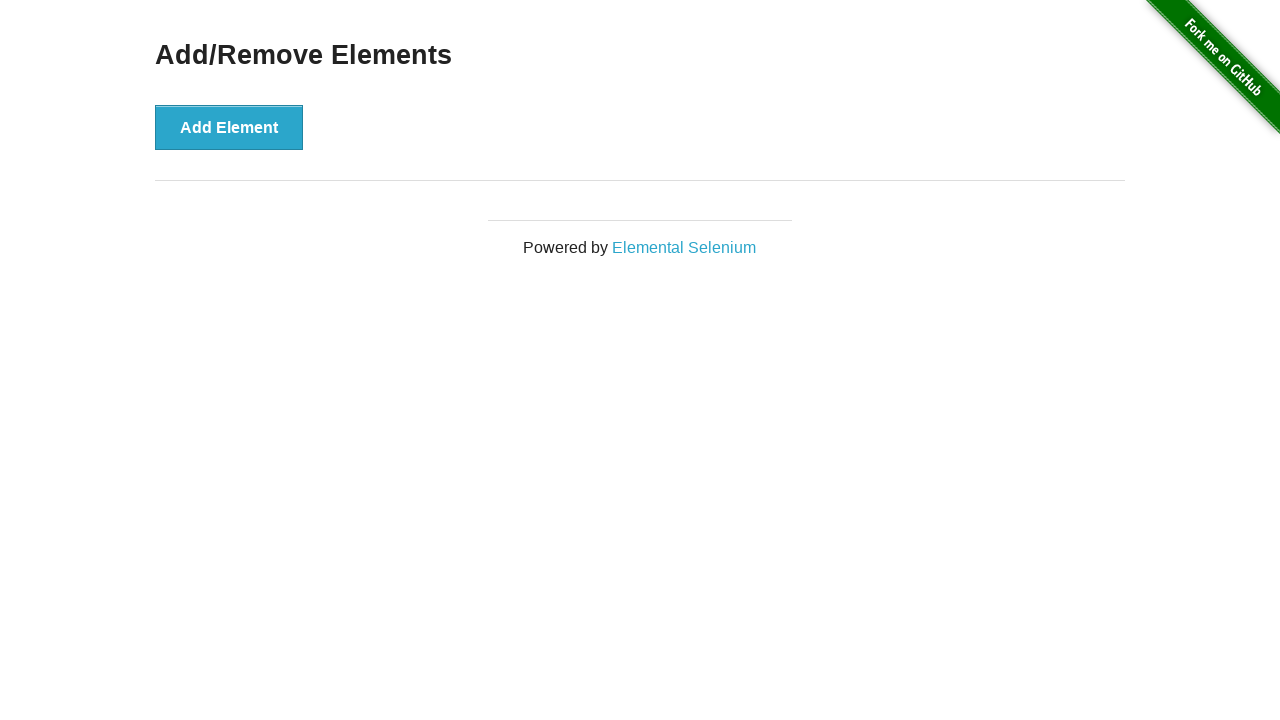

Clicked Add Element button at (229, 127) on button[onclick='addElement()']
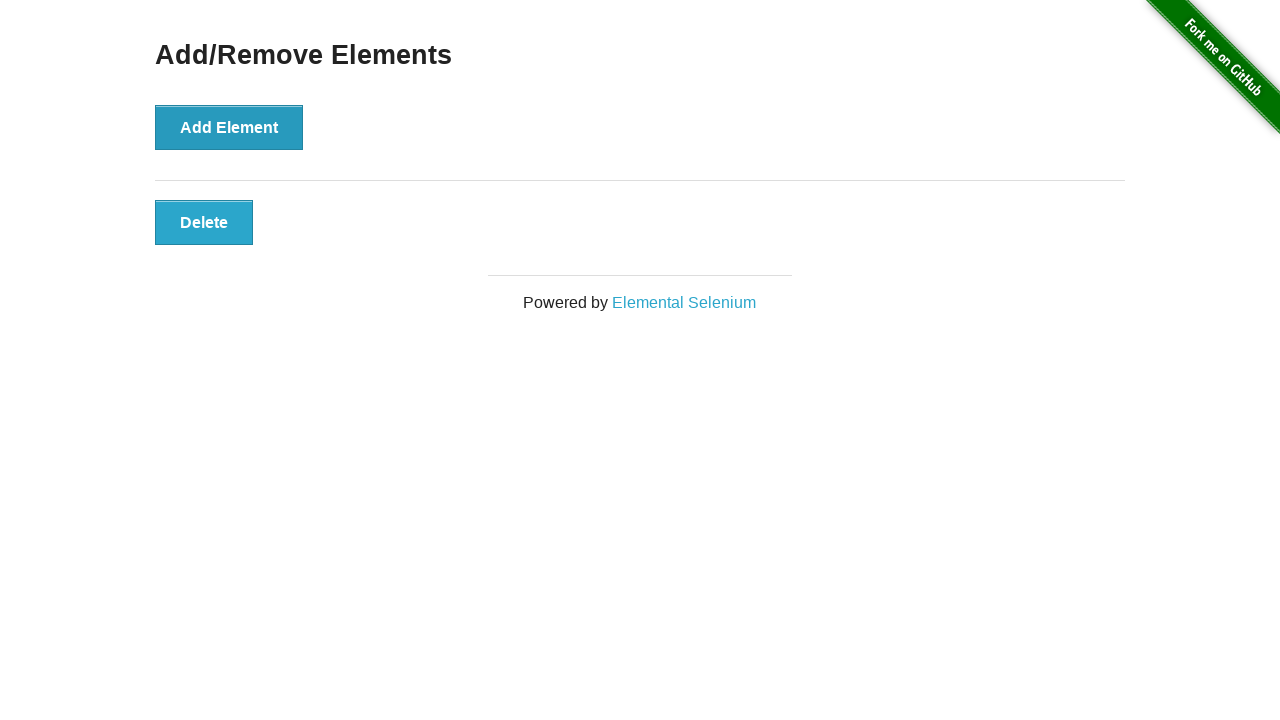

Delete button appeared after adding element
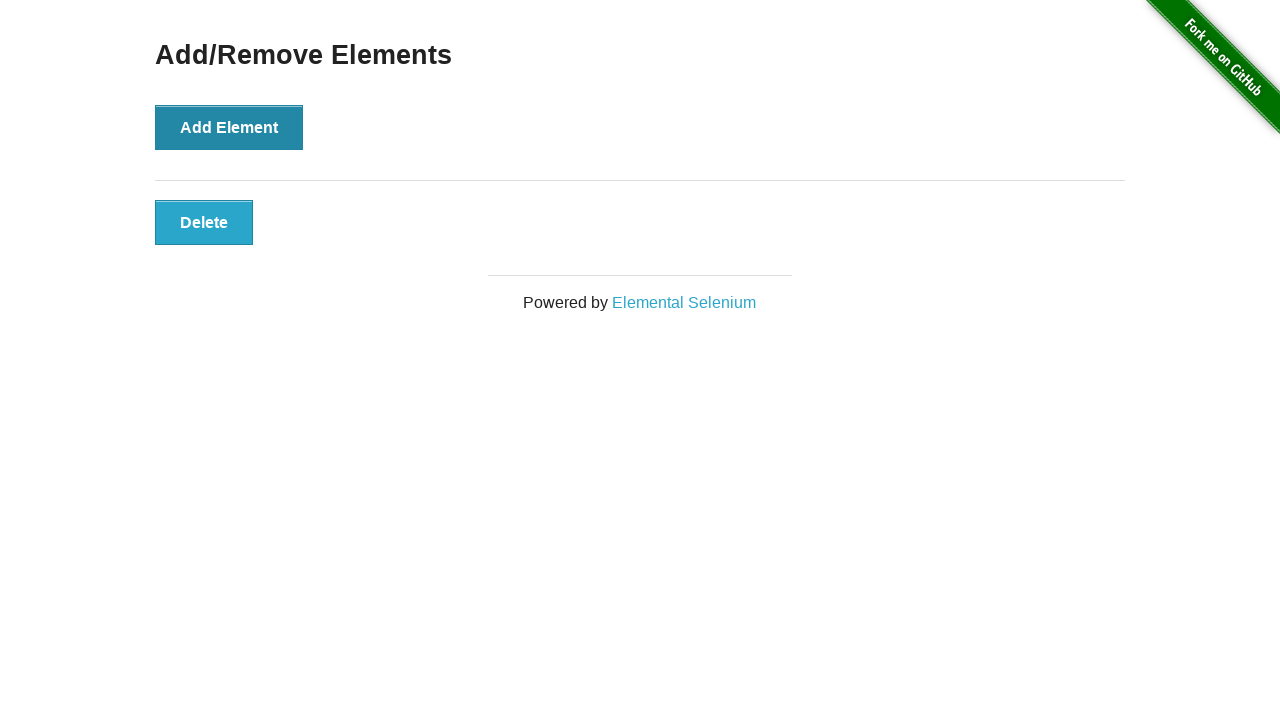

Clicked Delete button to remove element at (204, 222) on button[onclick='deleteElement()'] >> nth=0
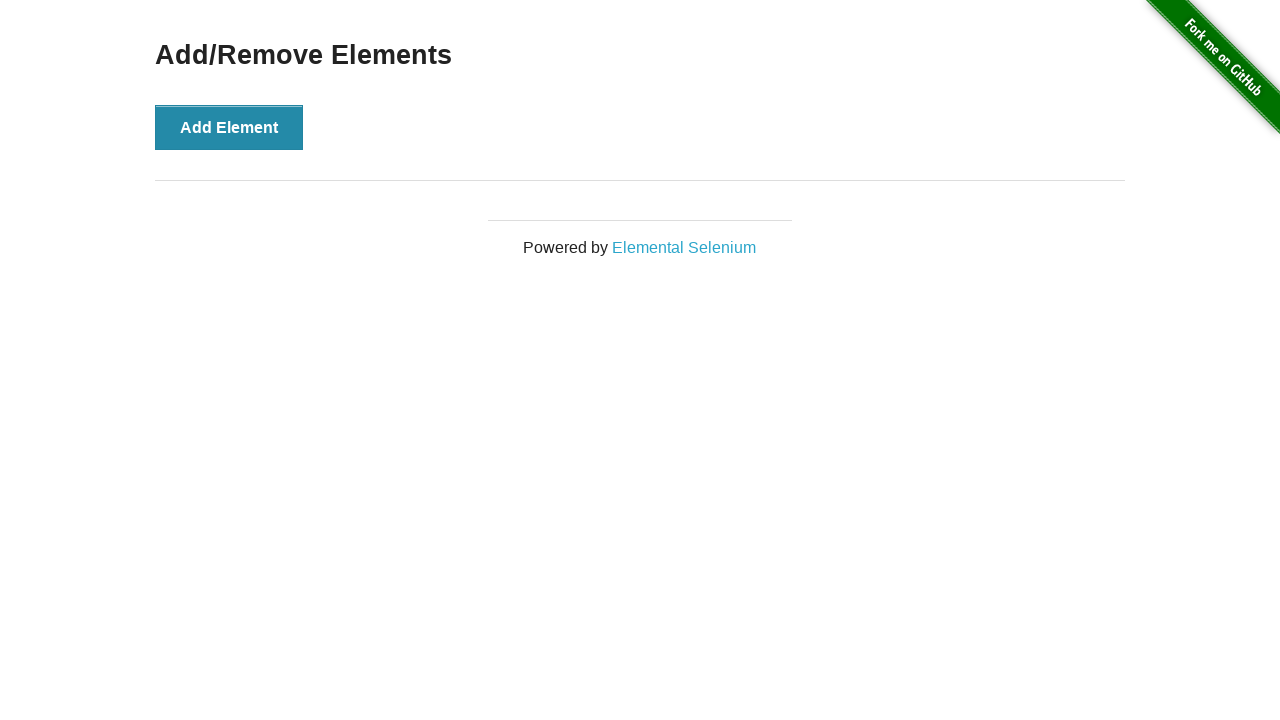

Verified no Delete buttons remain on page
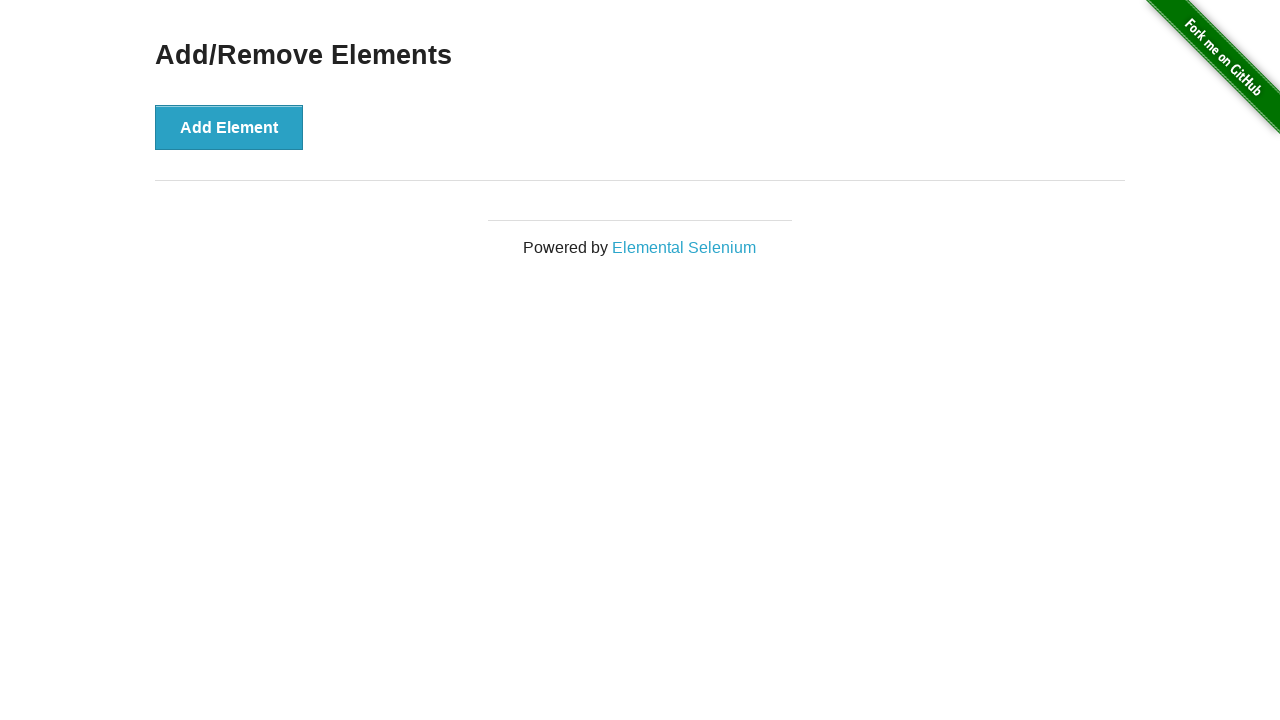

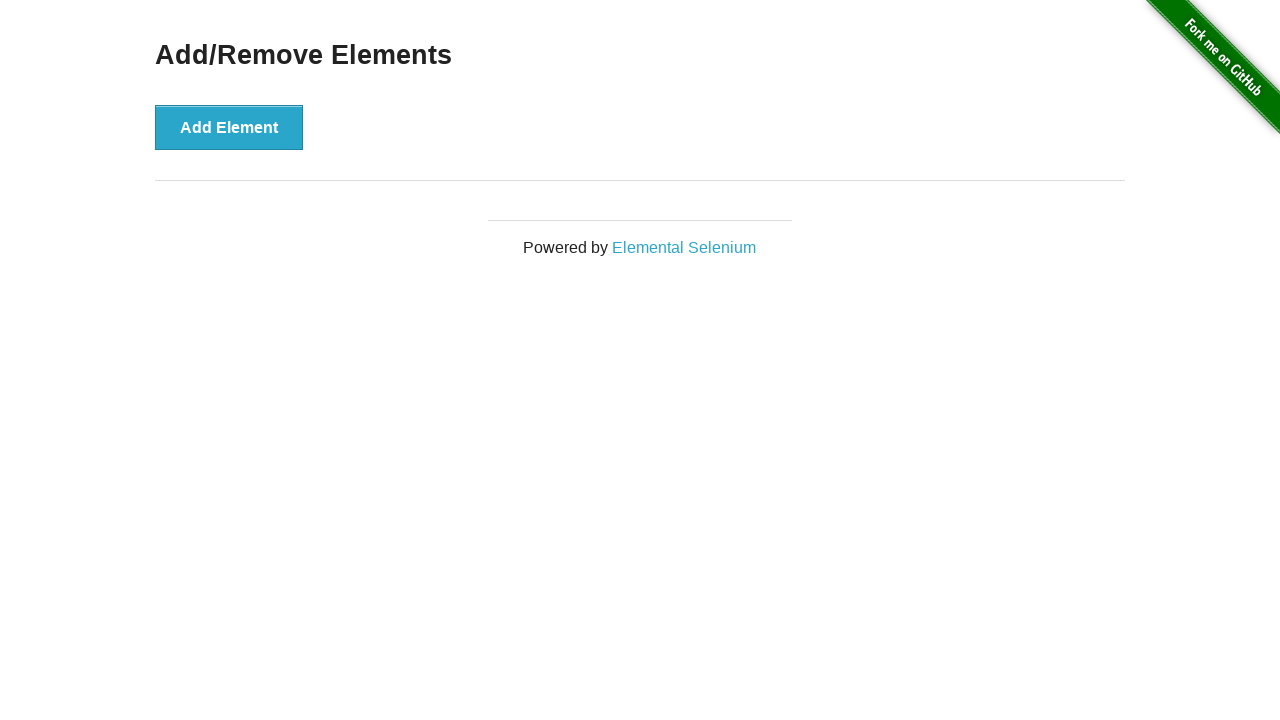